Clicks the "Get started" link to navigate to the Installation page

Starting URL: https://playwright.dev/

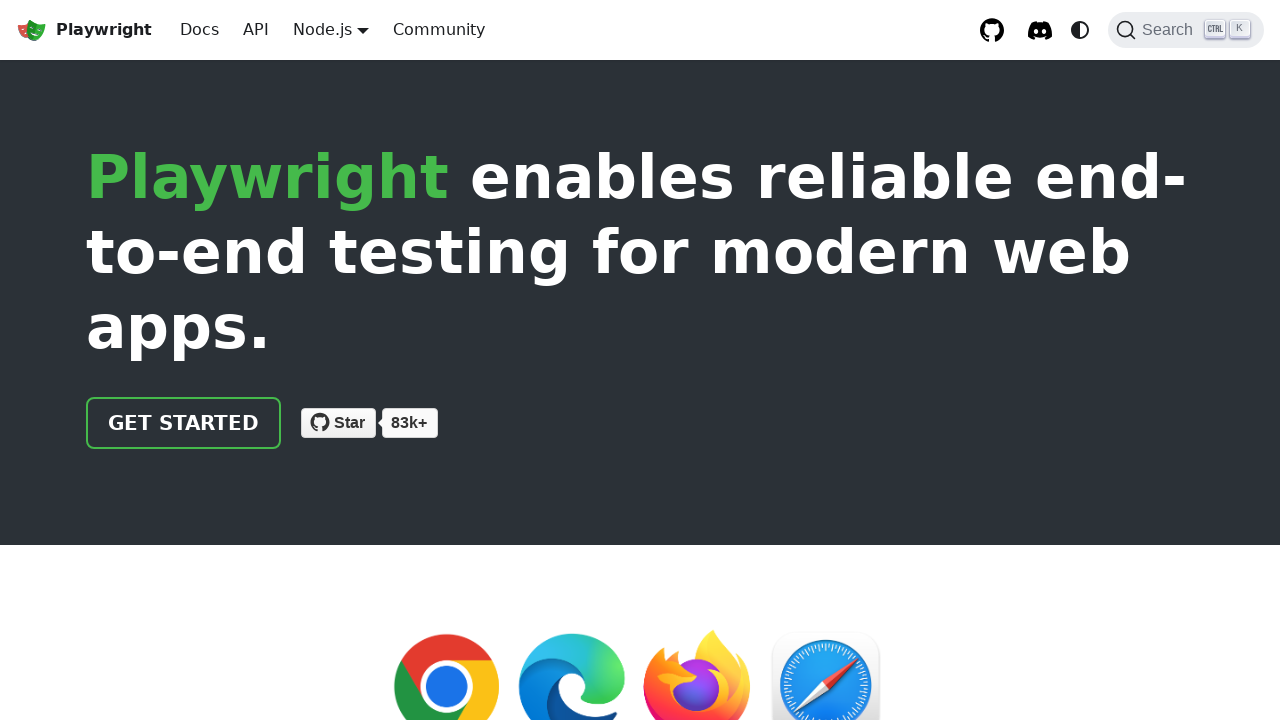

Clicked the 'Get started' link to navigate to the Installation page at (184, 423) on internal:role=link[name="Get started"i]
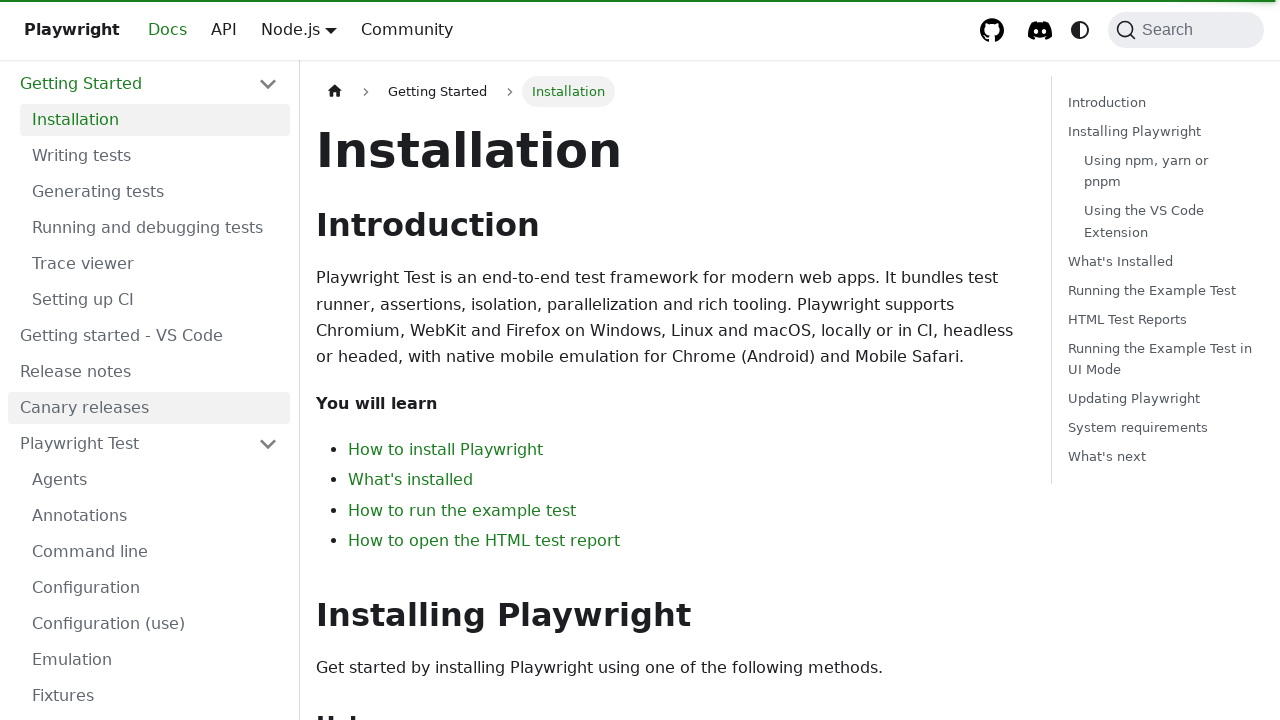

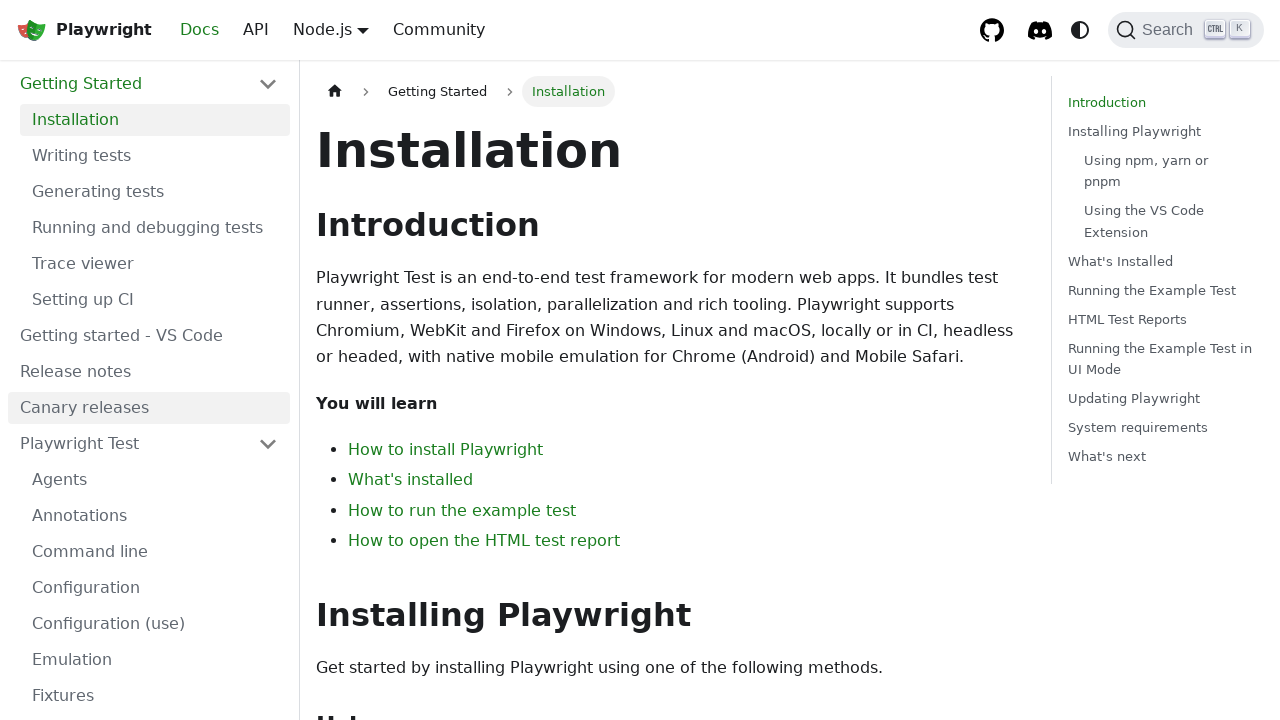